Tests dynamic loading by clicking start button and waiting for content to become visible

Starting URL: https://automationfc.github.io/dynamic-loading/

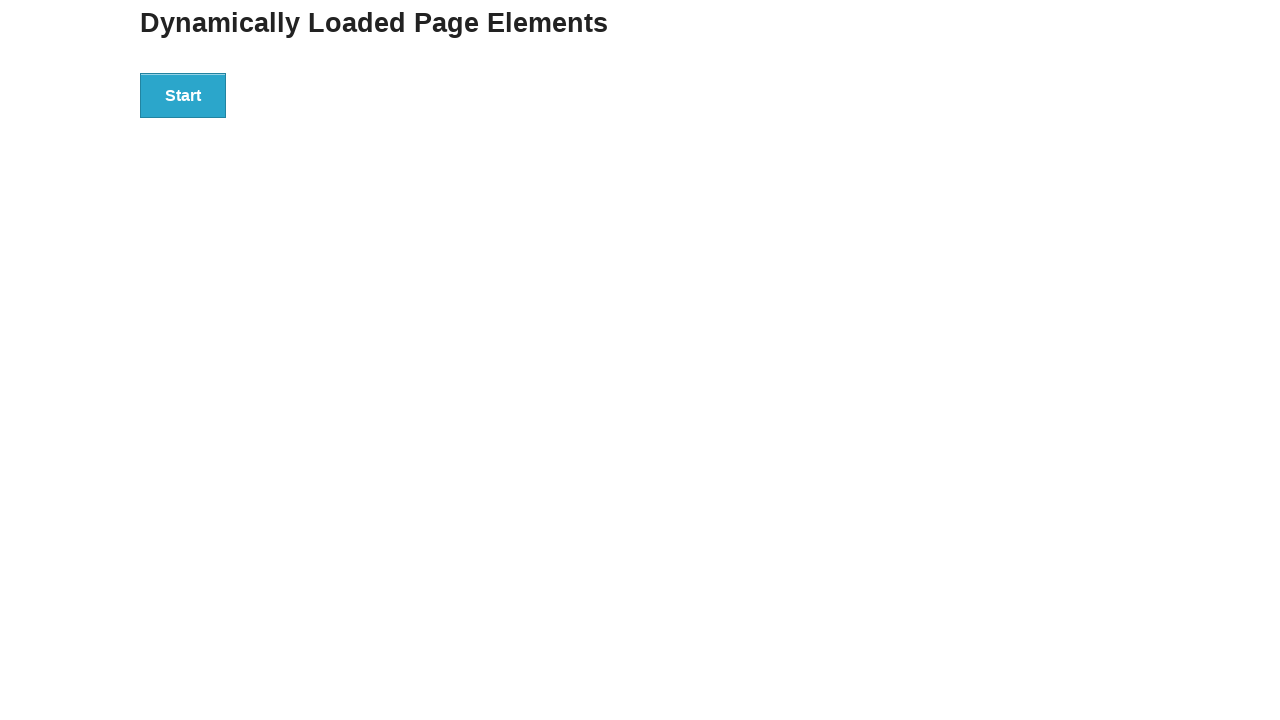

Clicked the Start button to initiate dynamic loading at (183, 95) on xpath=//button[text()='Start']
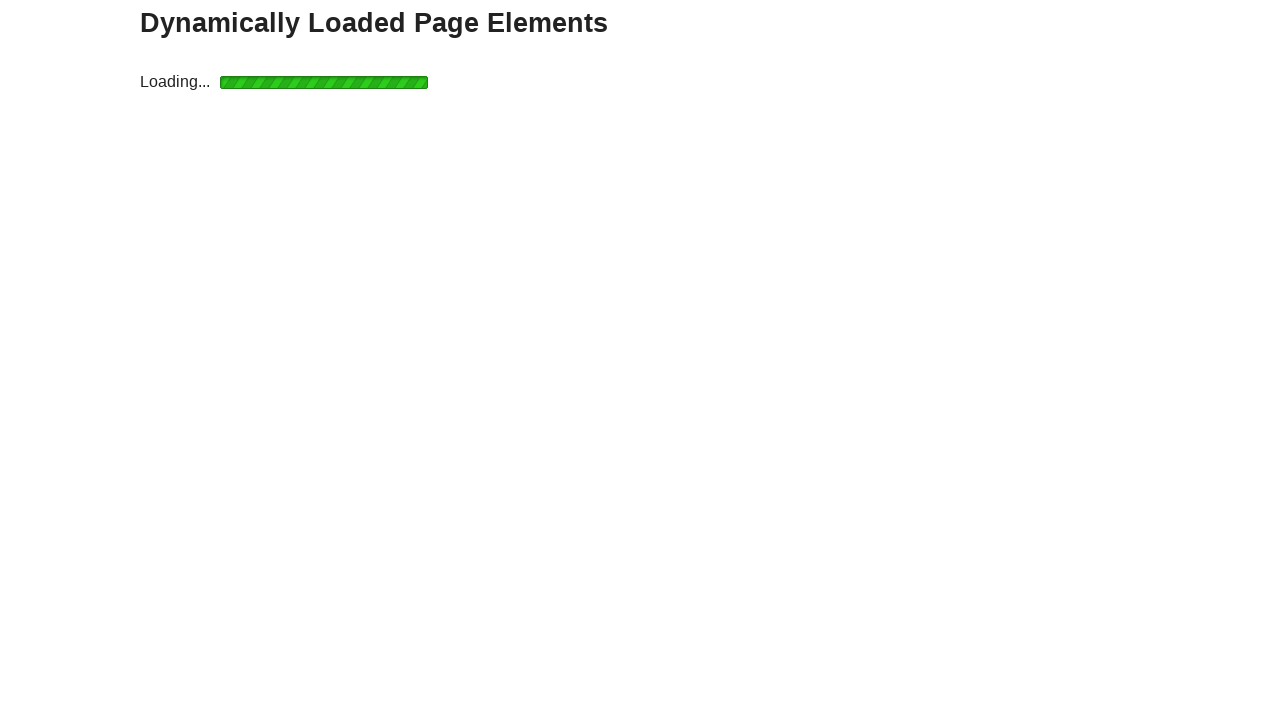

Waited for h4 element to become visible (content dynamically loaded)
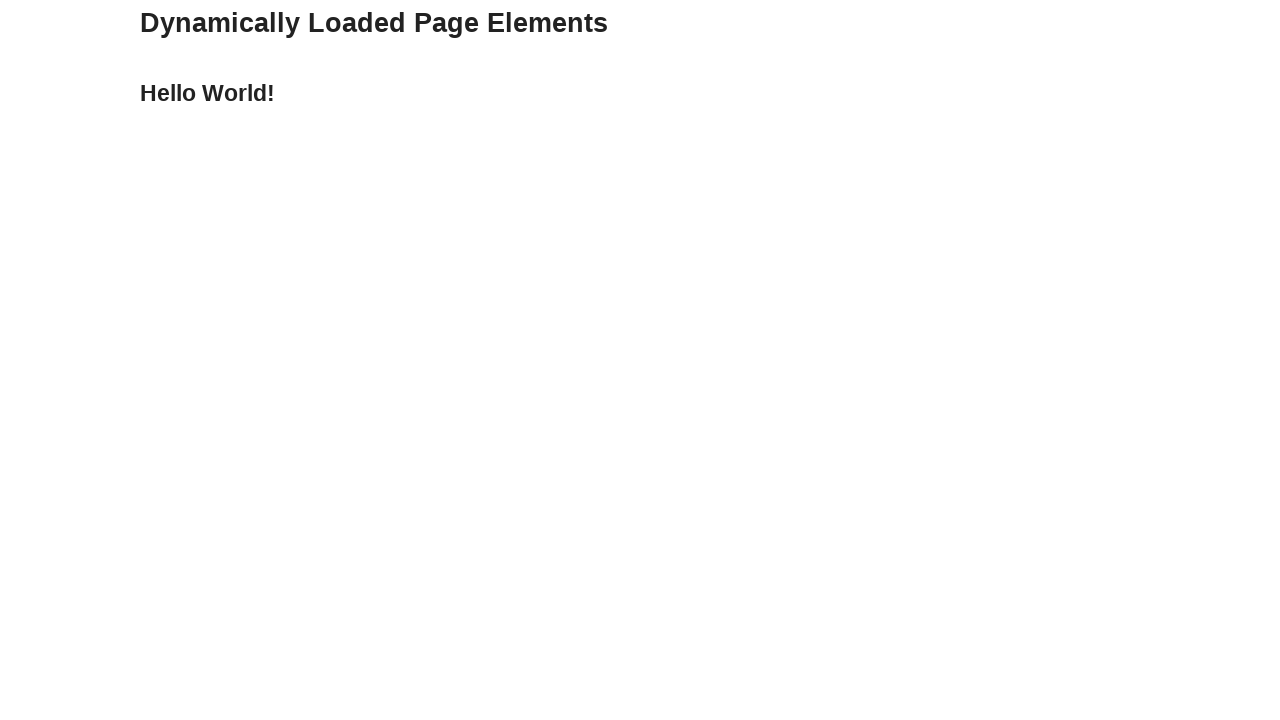

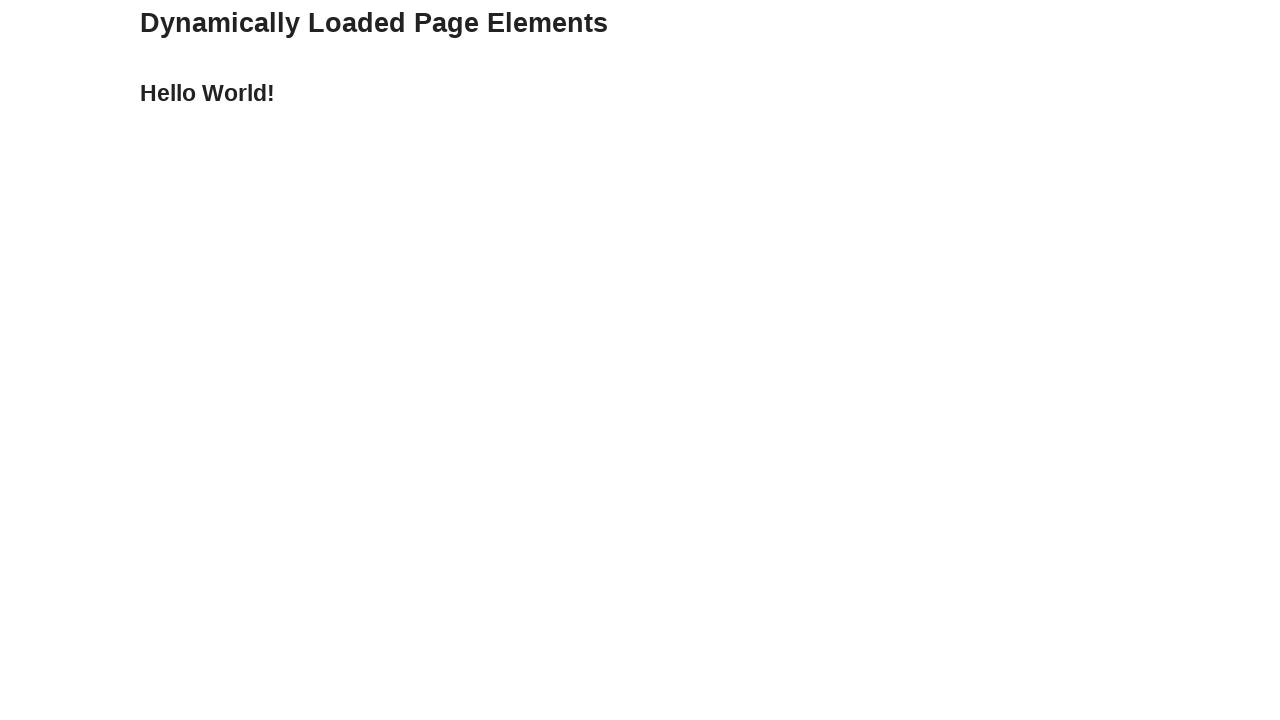